Tests right-click context menu functionality by performing a right-click action on a button element

Starting URL: https://swisnl.github.io/jQuery-contextMenu/demo

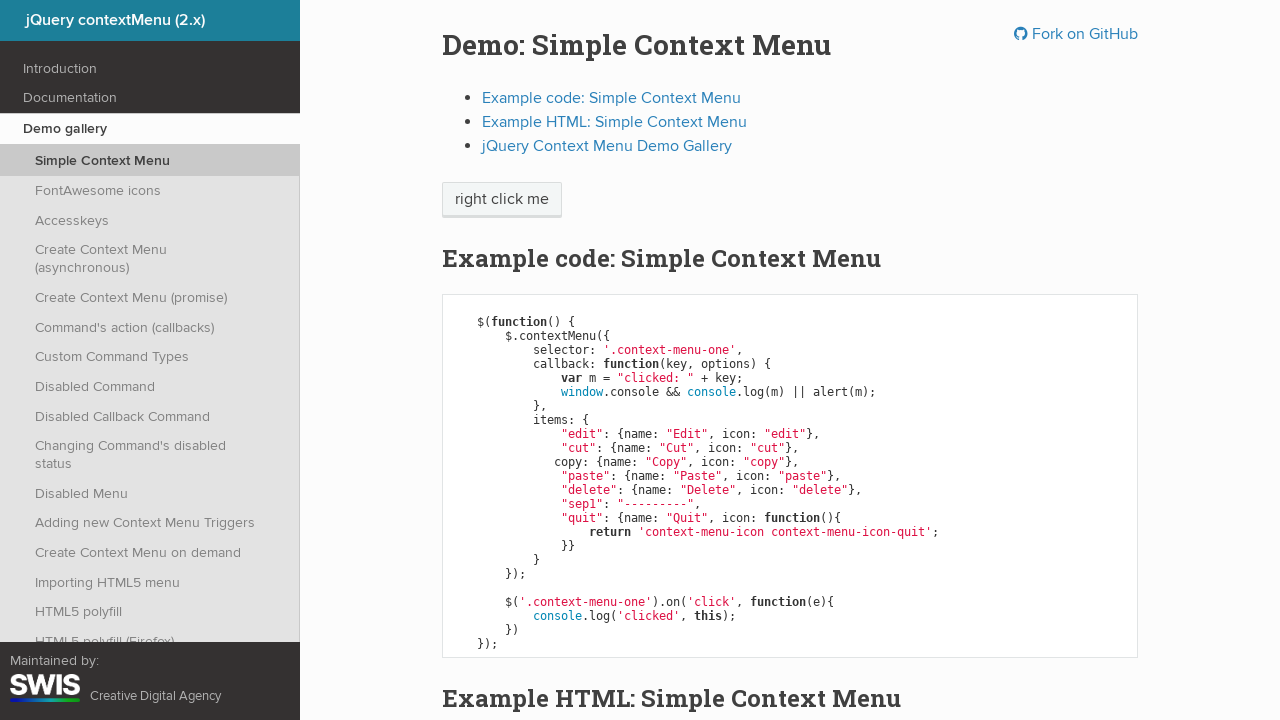

Located the 'right click me' button element
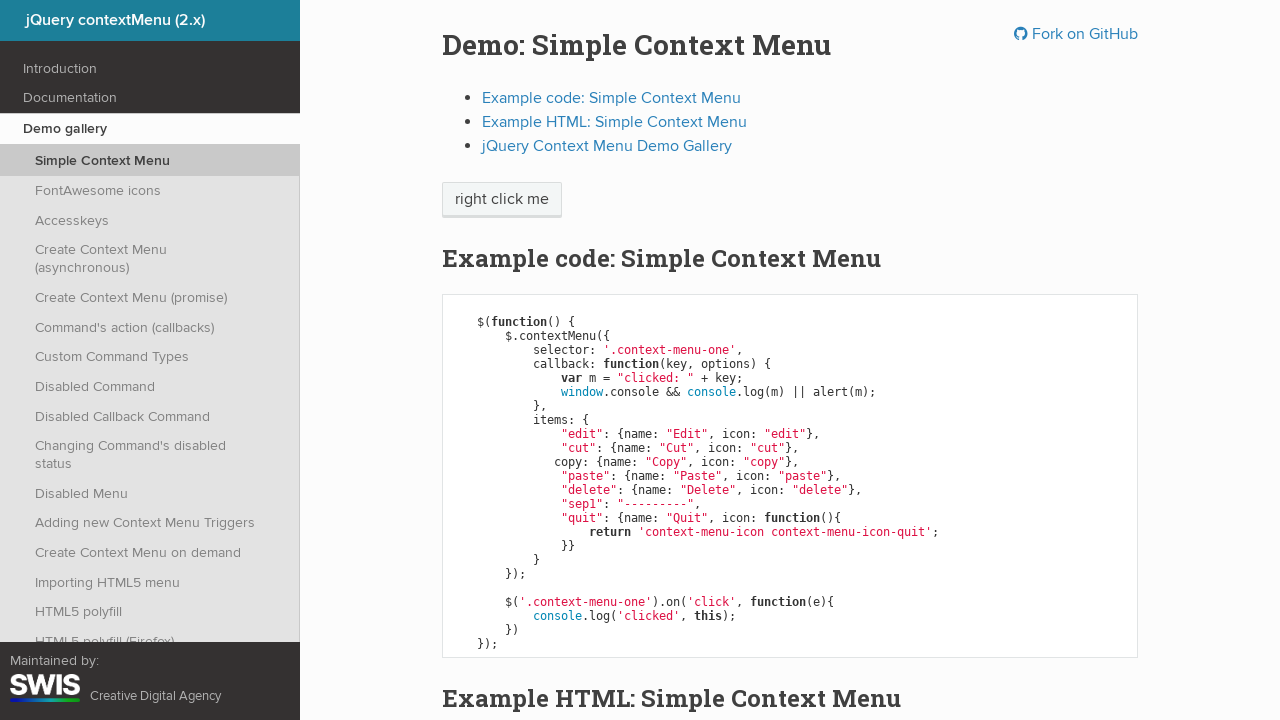

Performed right-click action on the button at (502, 200) on xpath=//span[text()='right click me']
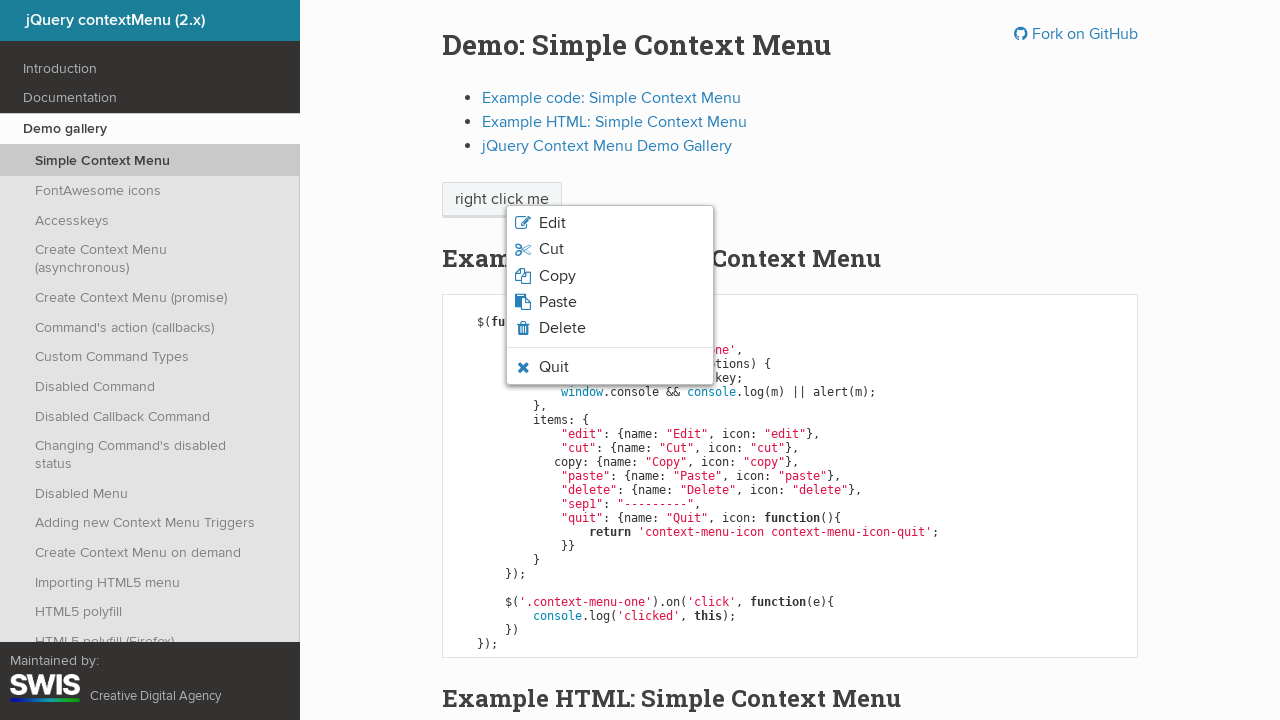

Waited for context menu to appear
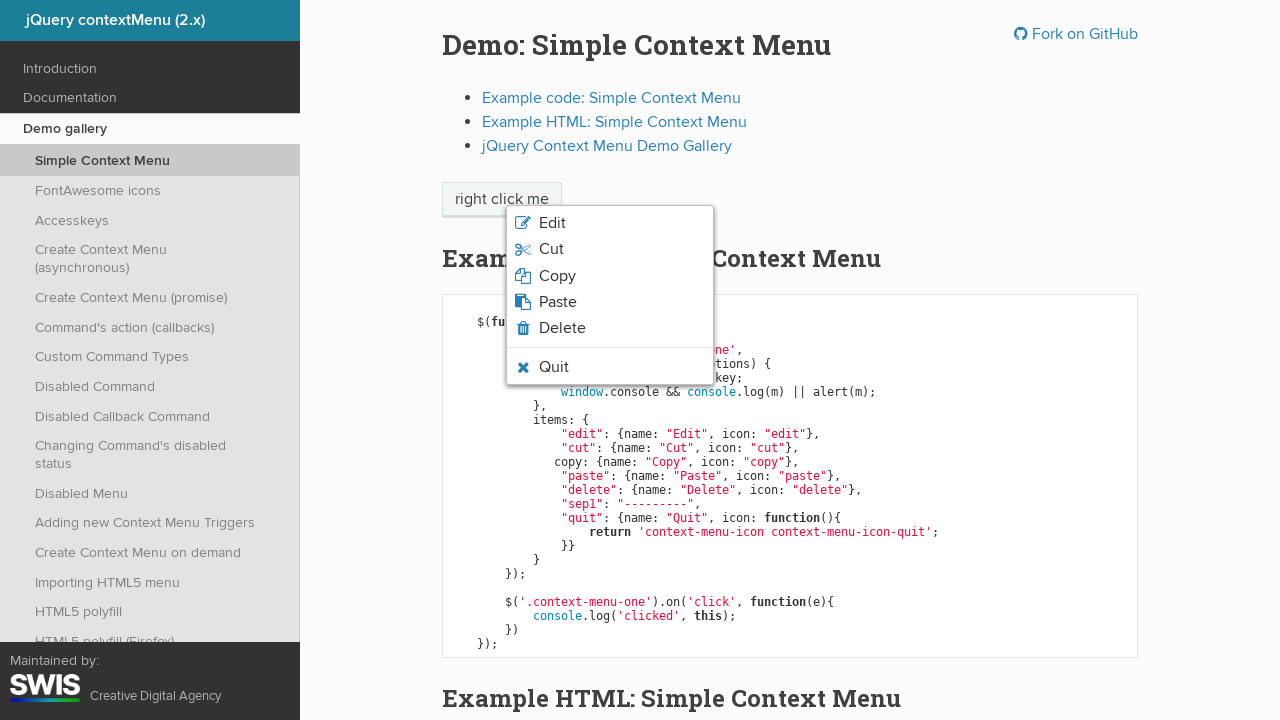

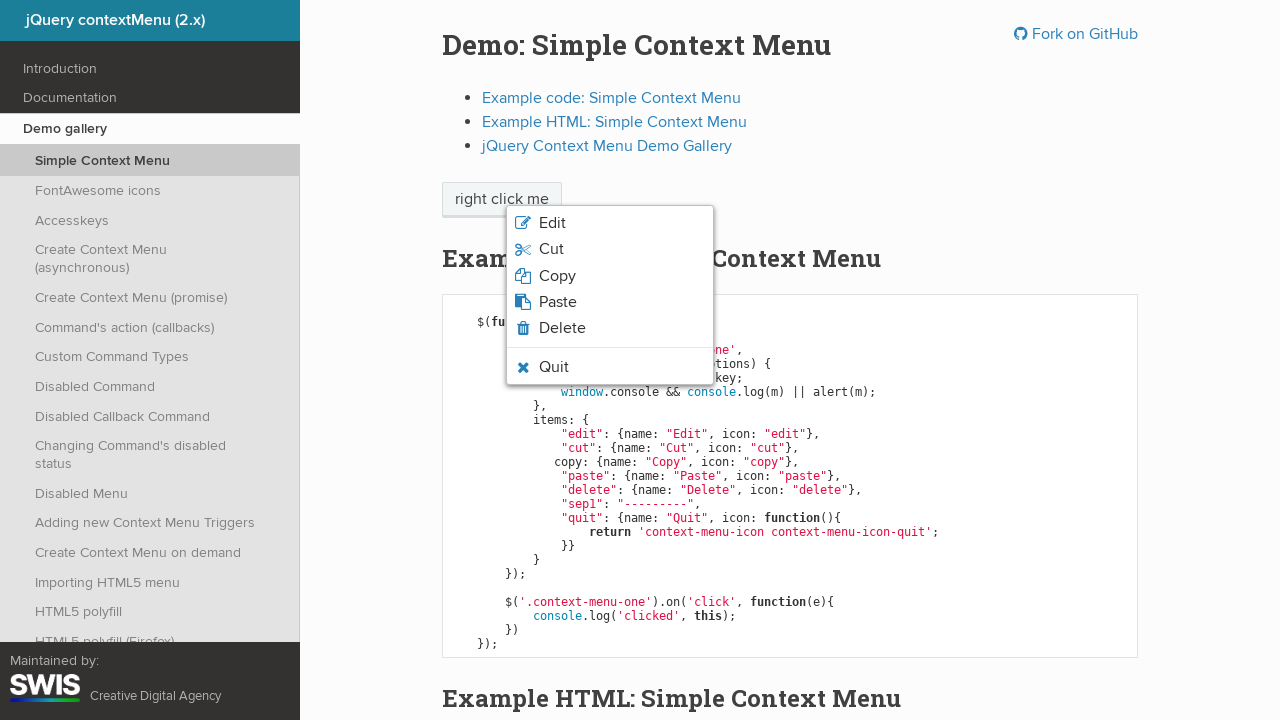